Tests autocomplete/autosuggest dropdown functionality by typing a partial country name and selecting a matching suggestion from the dropdown list

Starting URL: https://rahulshettyacademy.com/dropdownsPractise/

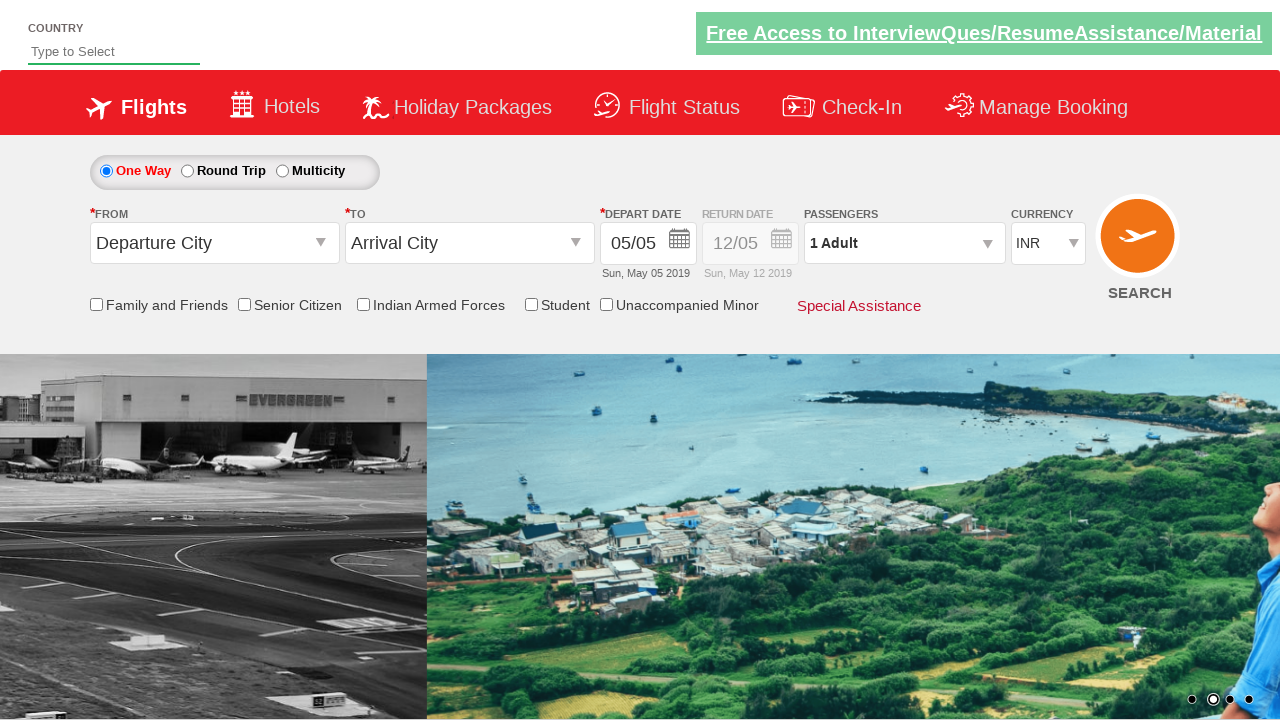

Filled autosuggest field with 'ind' to trigger dropdown suggestions on #autosuggest
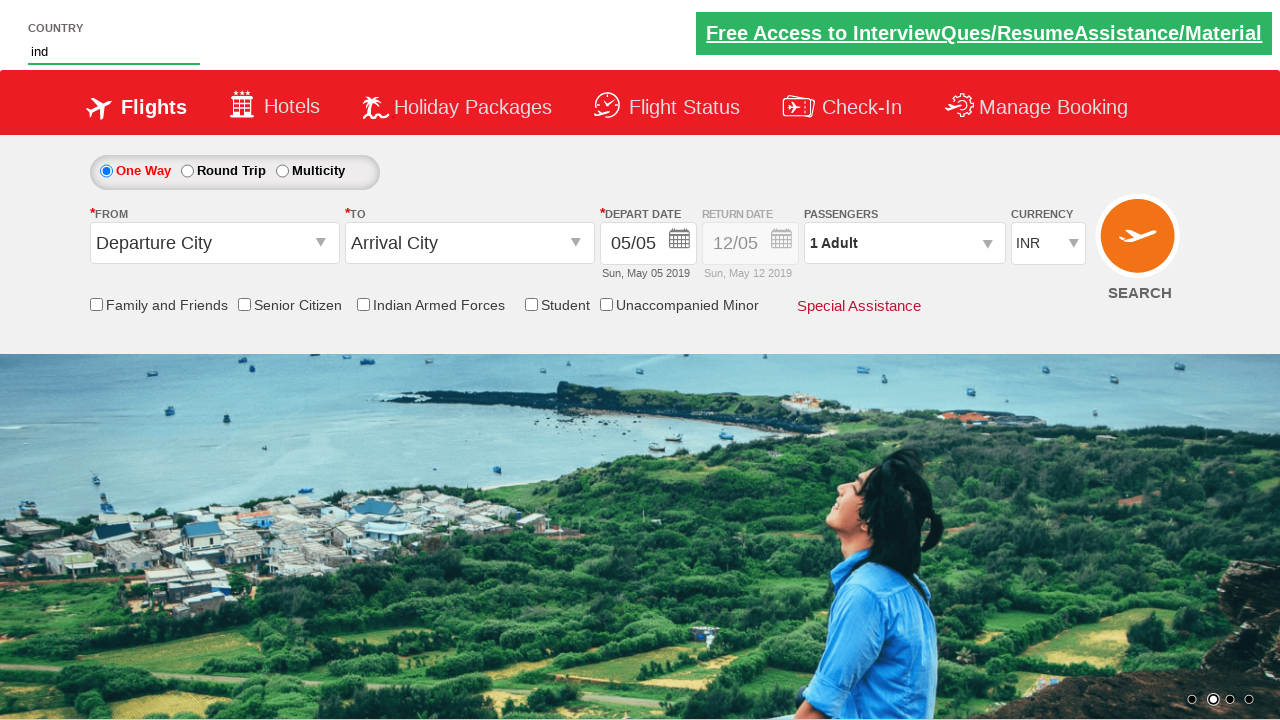

Autocomplete suggestions dropdown appeared
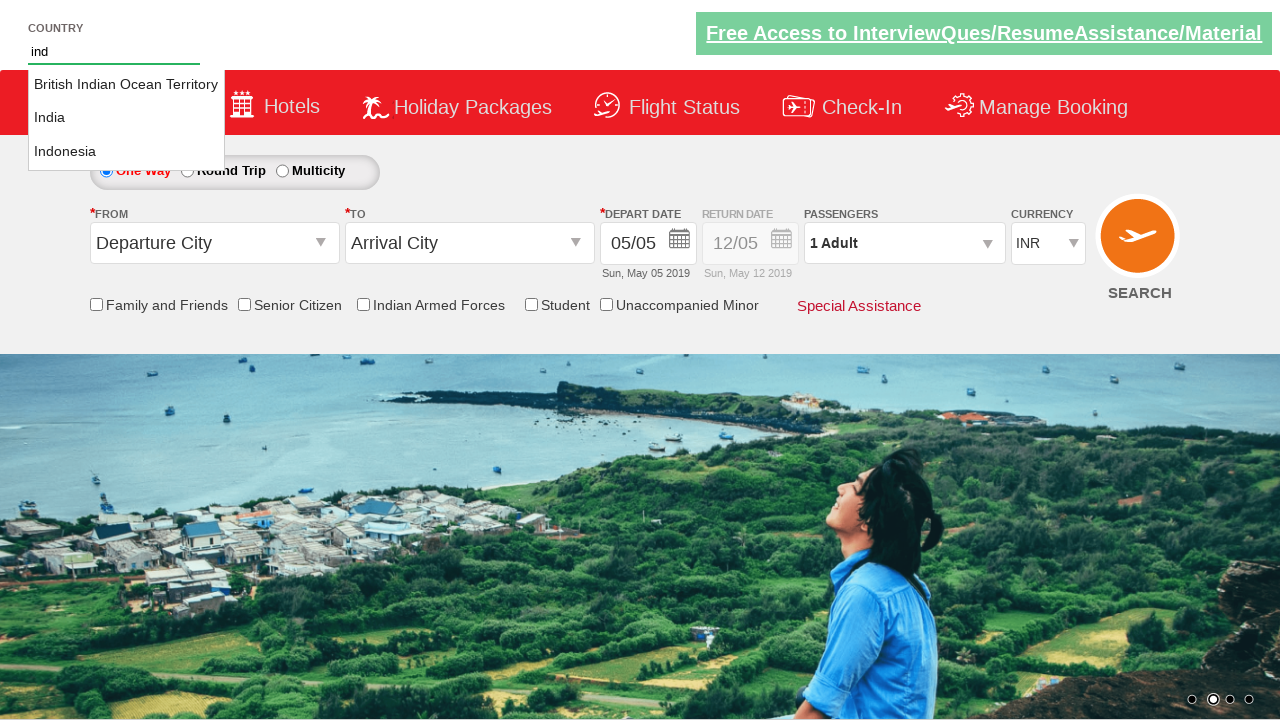

Retrieved all suggestion items from dropdown
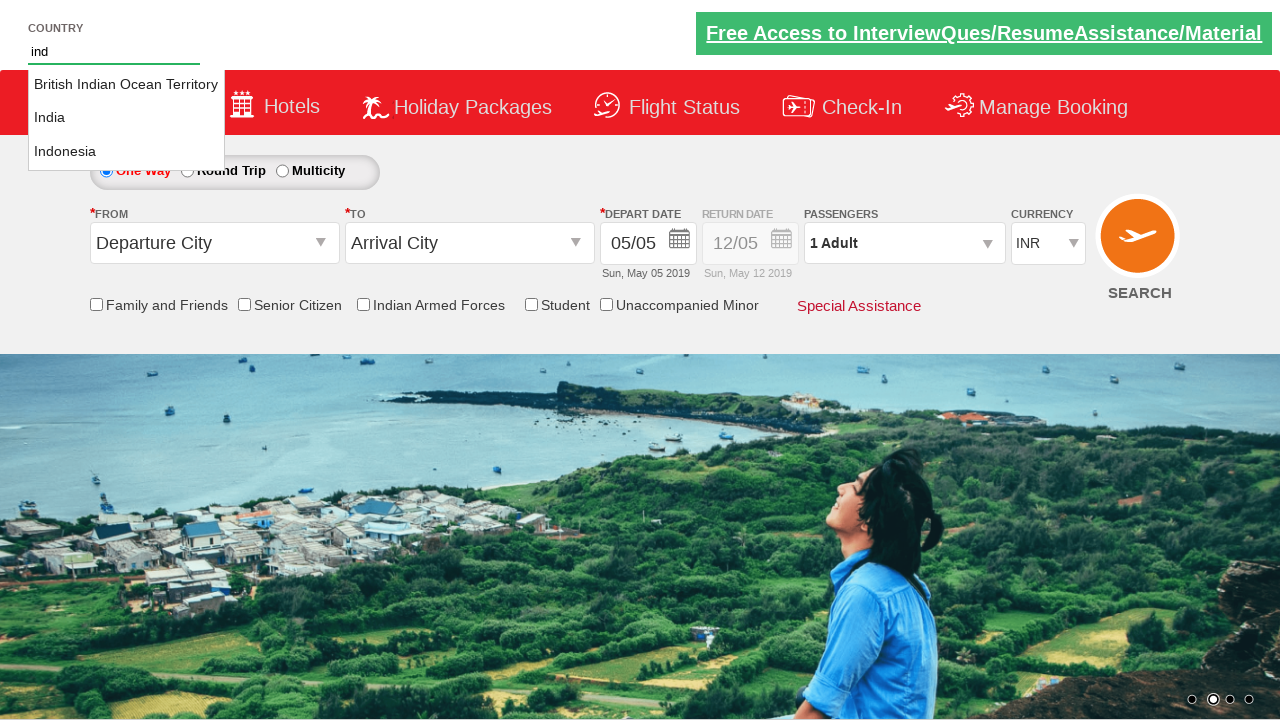

Selected 'India' from autosuggest dropdown at (126, 118) on li.ui-menu-item a >> nth=1
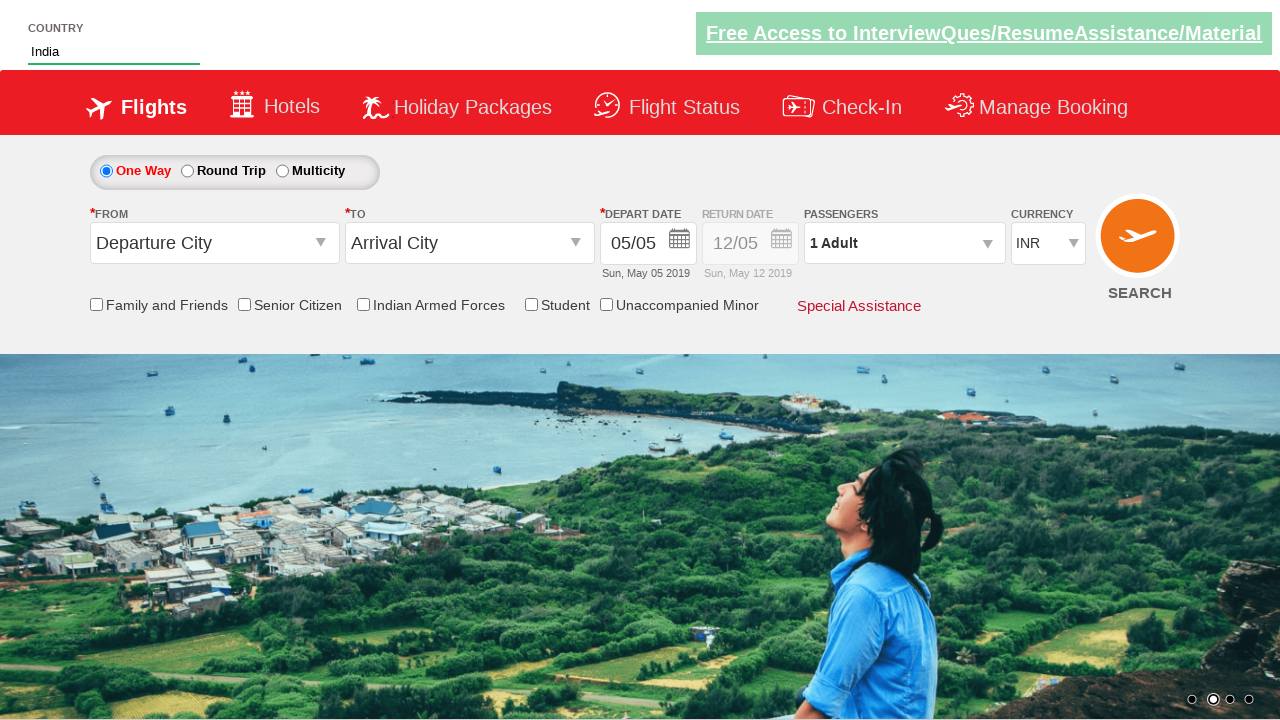

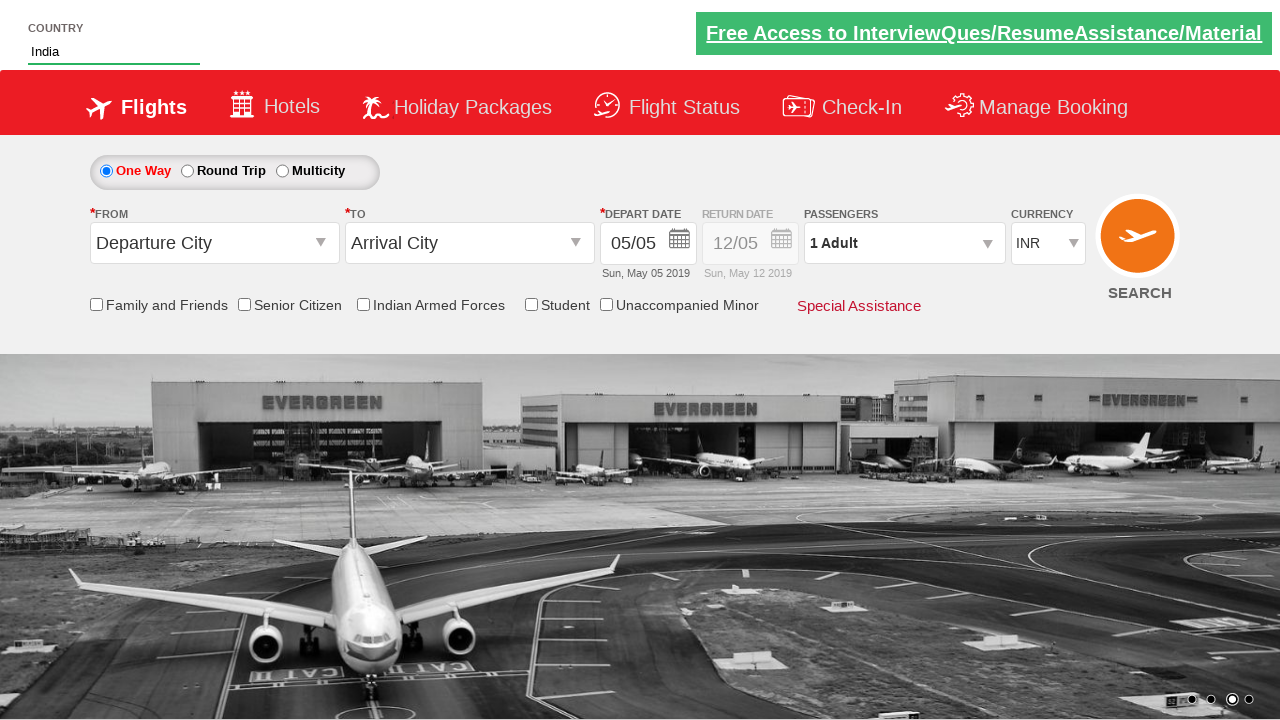